Tests file download functionality by clicking a download button and verifying the download completes

Starting URL: http://85.192.34.140:8081/

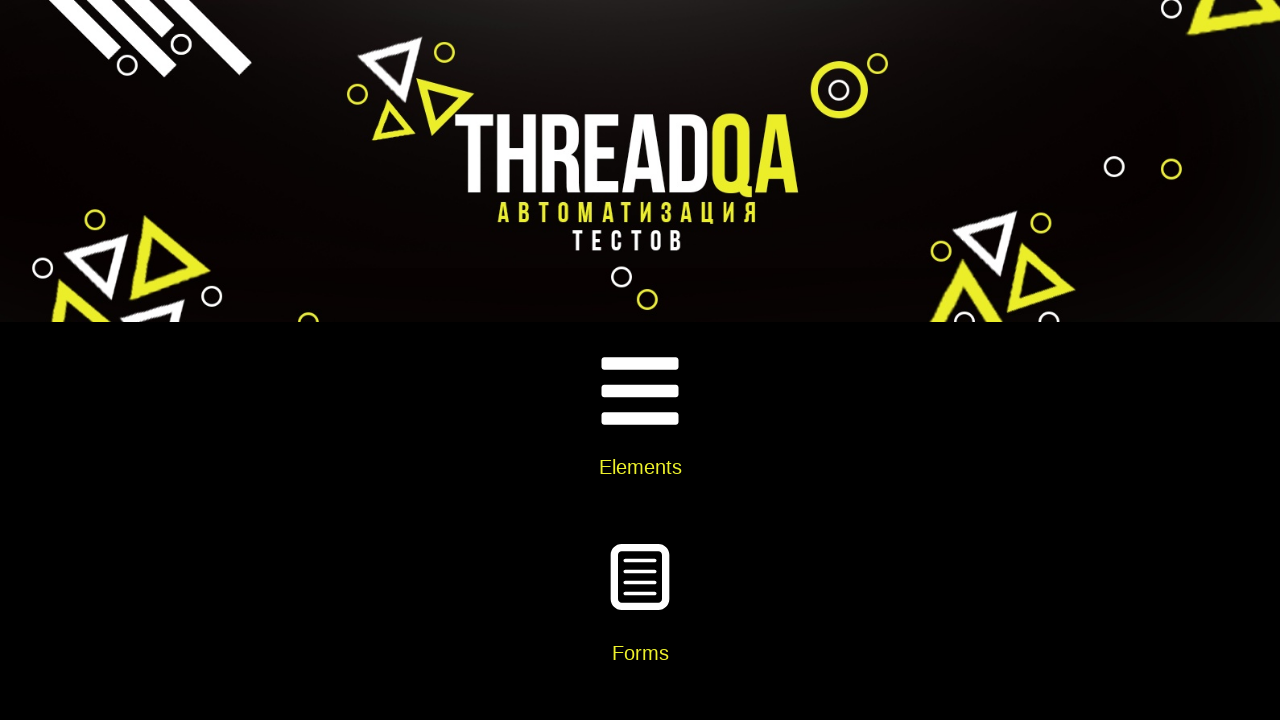

Clicked on Elements card at (640, 467) on xpath=//div[@class='card-body']//h5[text()='Elements']
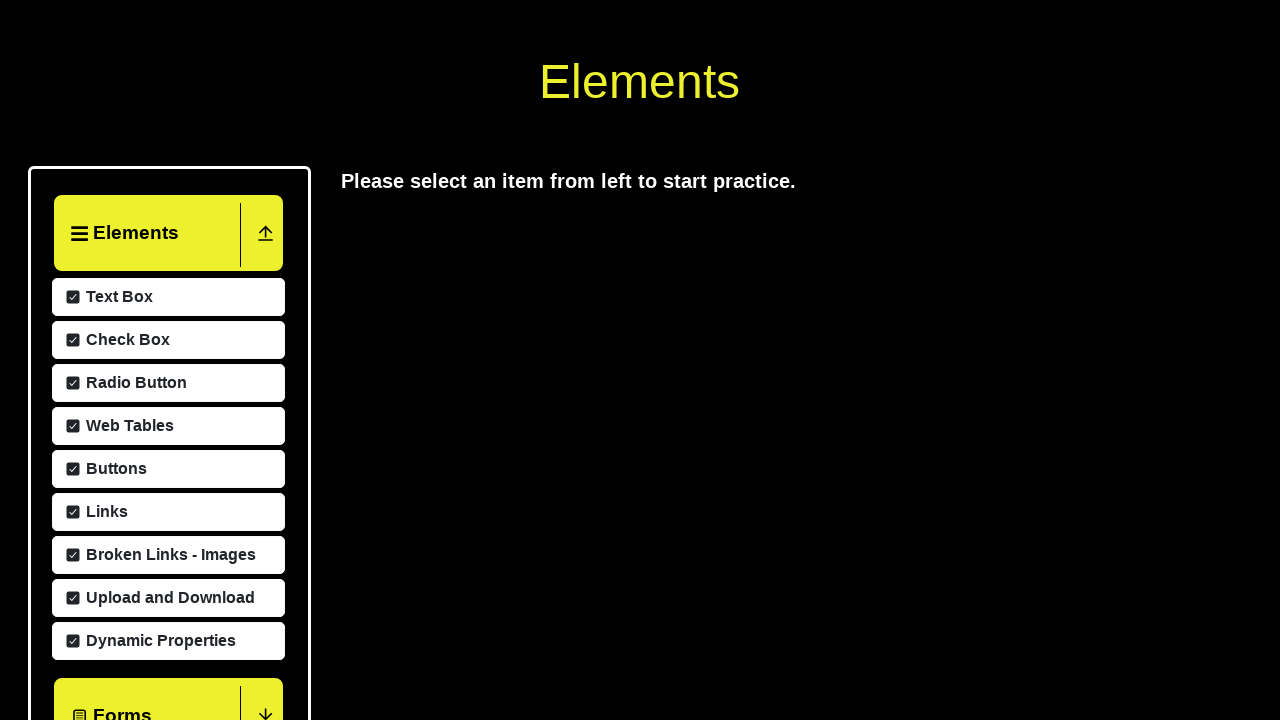

Clicked on Upload and Download menu item at (168, 708) on xpath=//span[text()='Upload and Download']
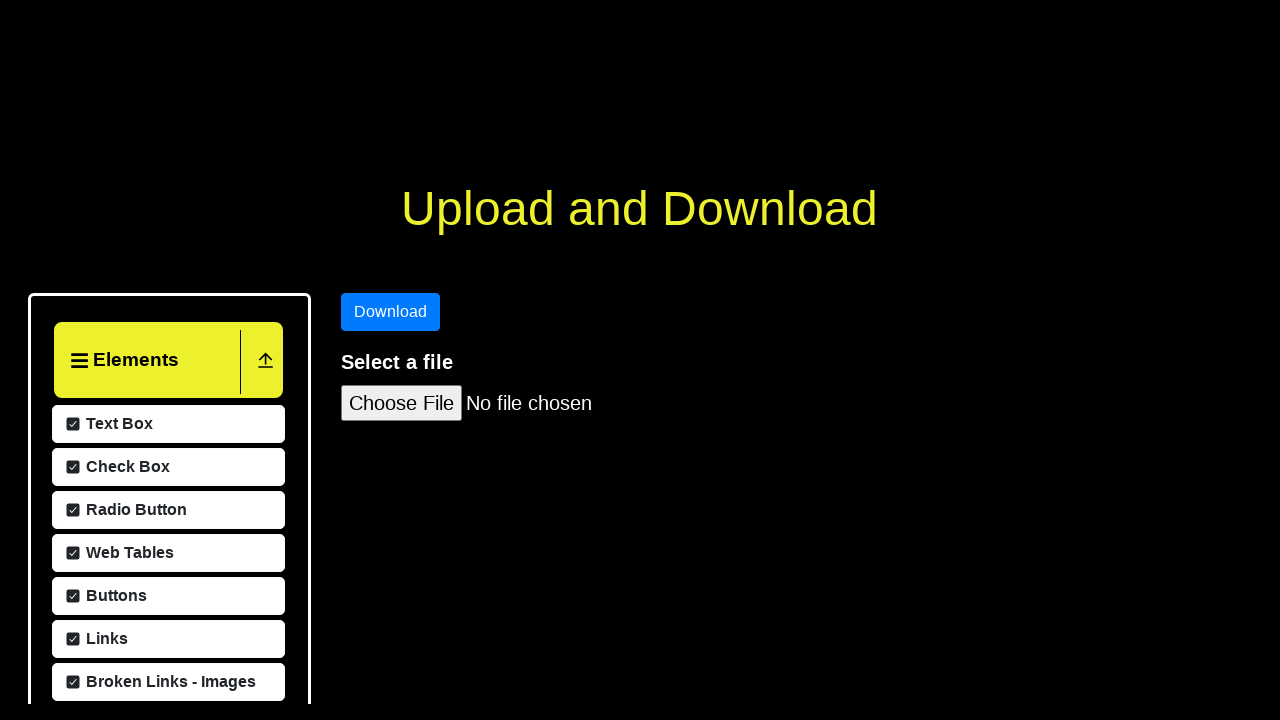

Clicked download button to trigger file download at (391, 477) on #downloadButton
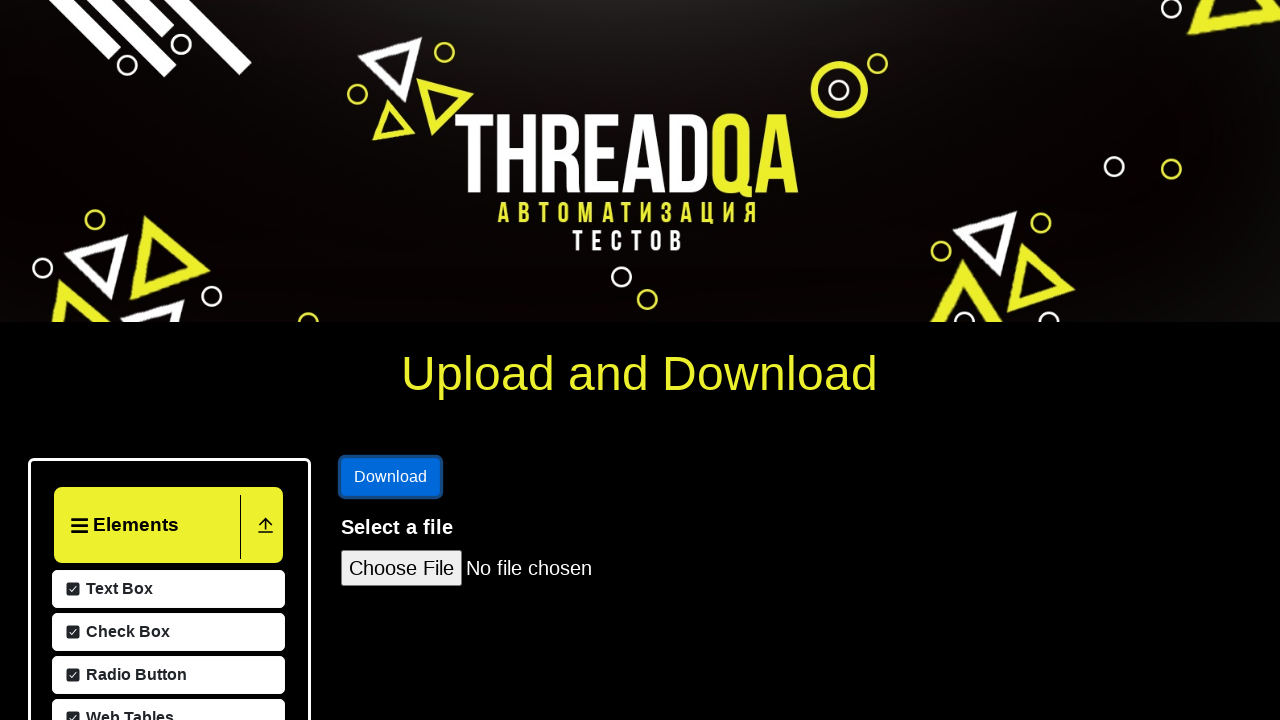

File download completed successfully
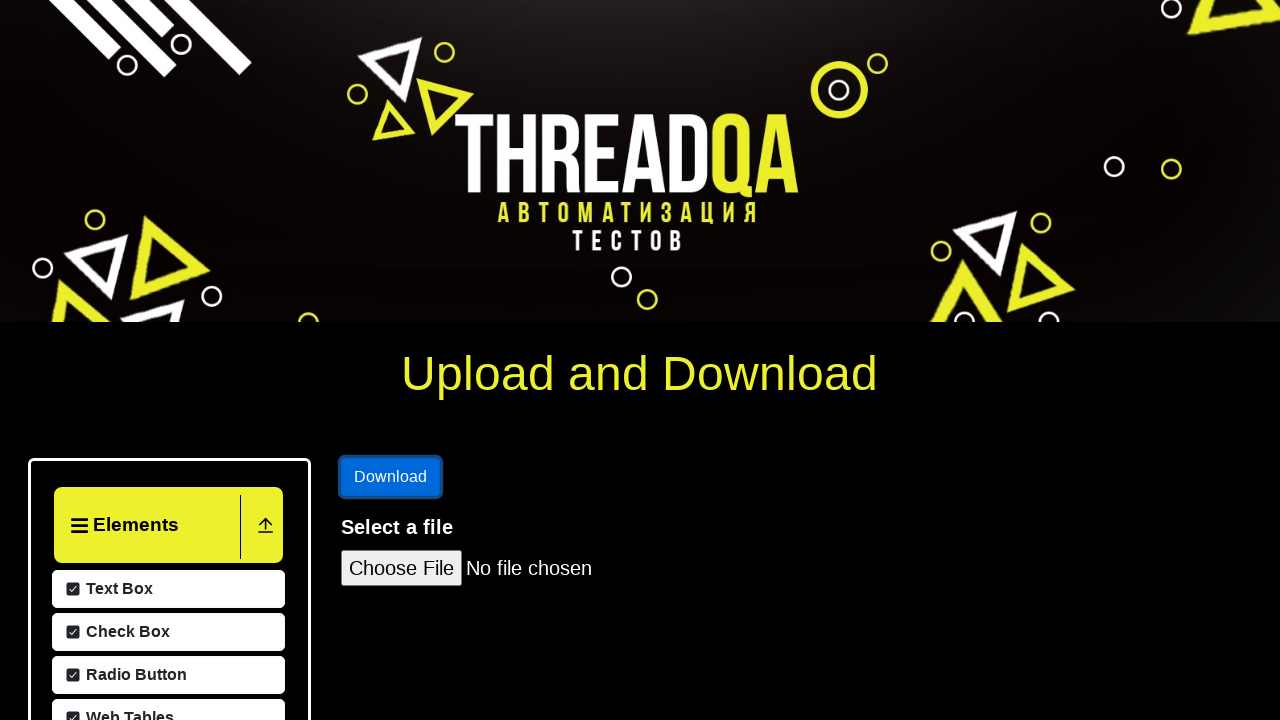

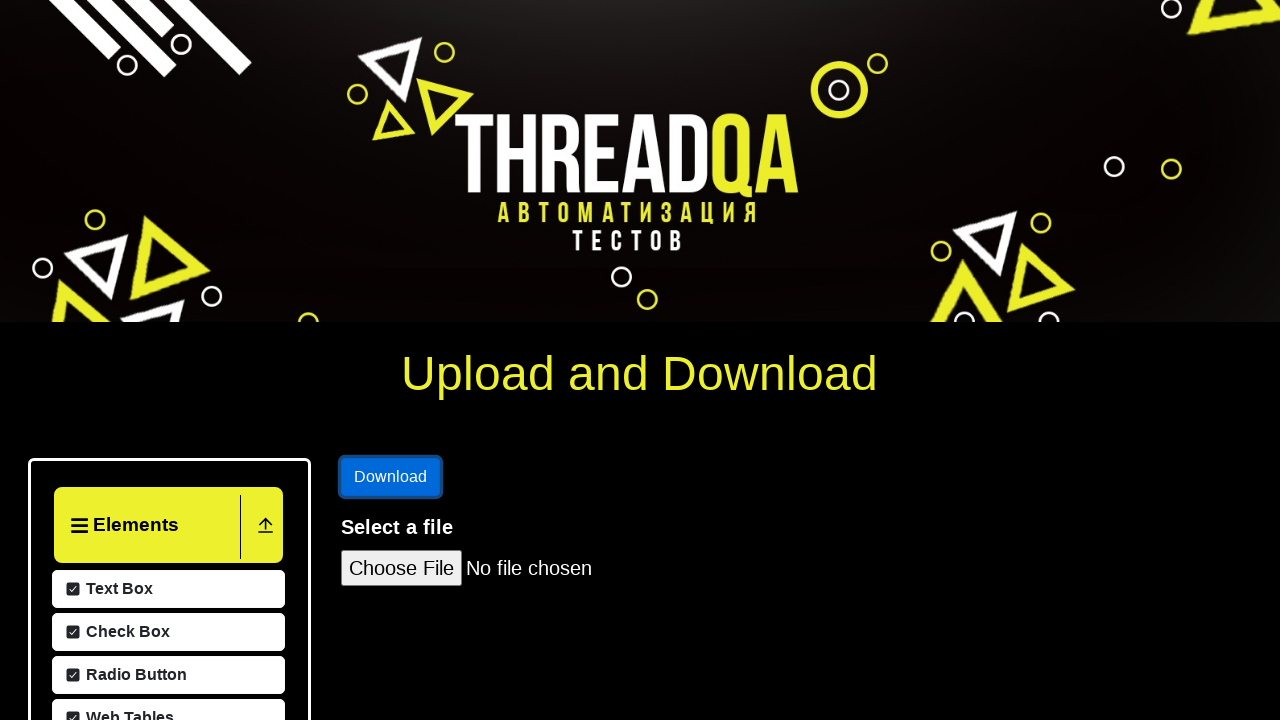